Tests editing a todo item by double-clicking, entering new text, and pressing Enter

Starting URL: https://demo.playwright.dev/todomvc

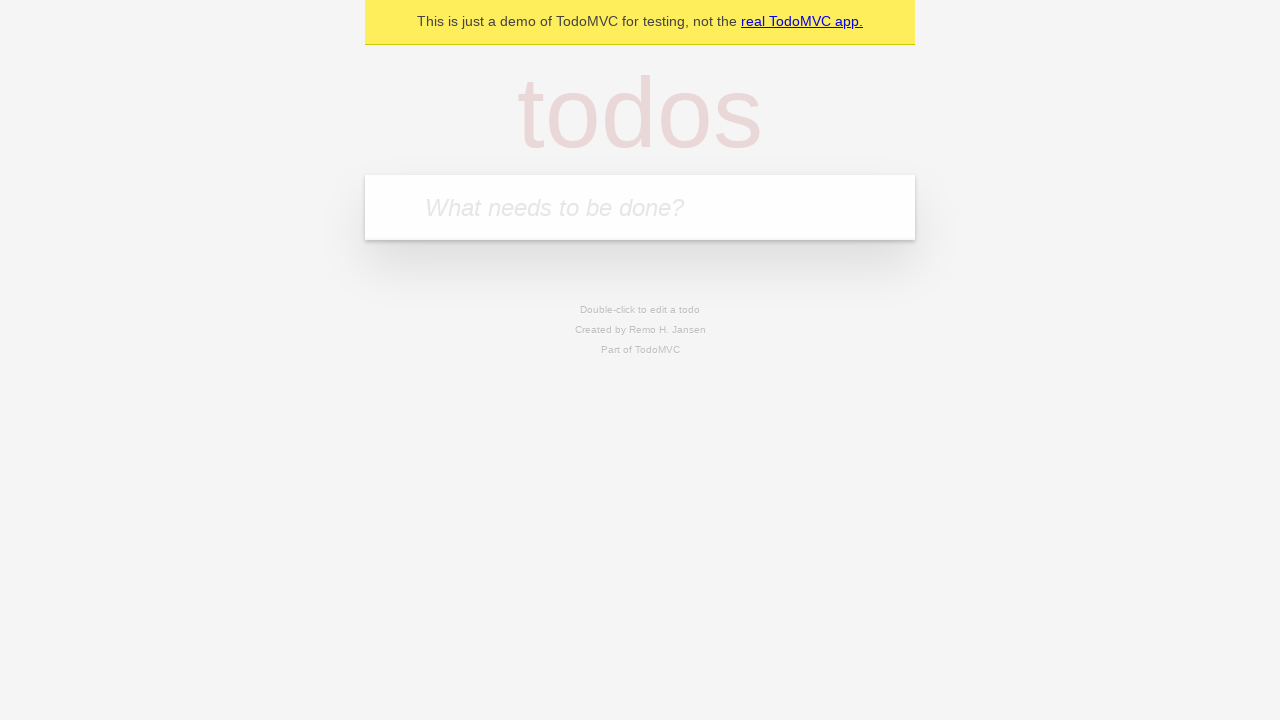

Located the 'What needs to be done?' input field
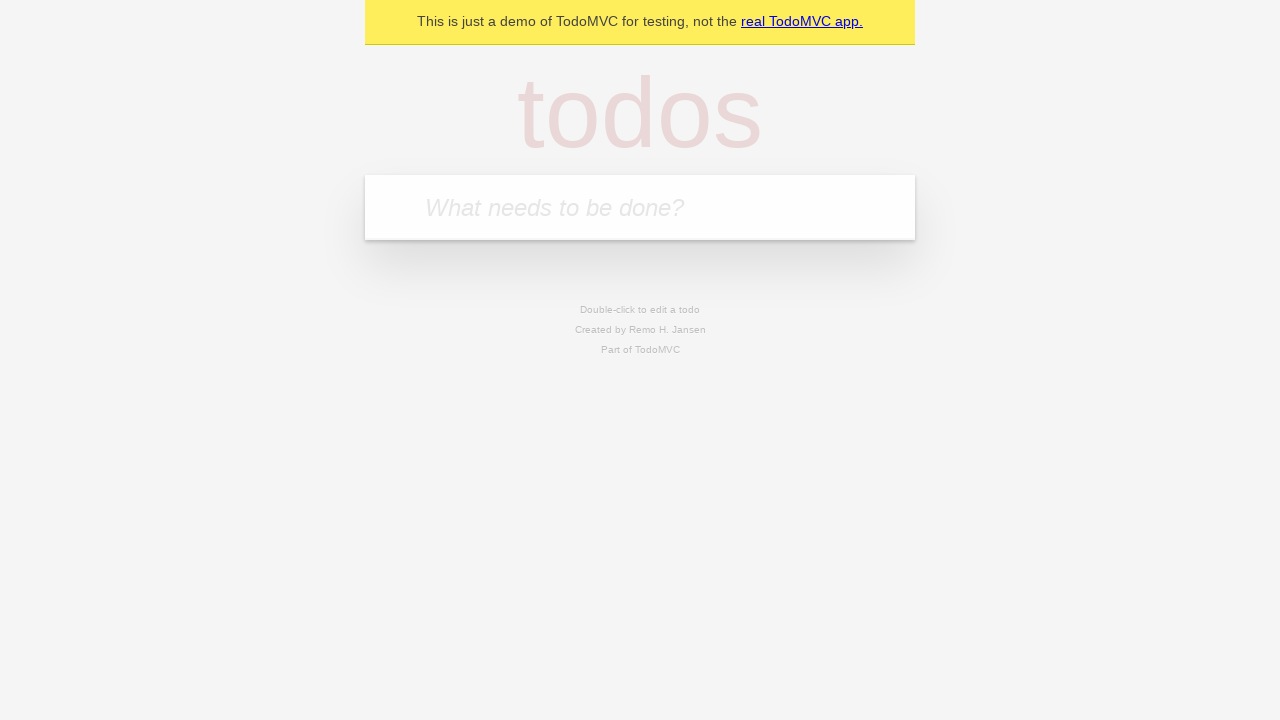

Filled first todo with 'buy some cheese' on internal:attr=[placeholder="What needs to be done?"i]
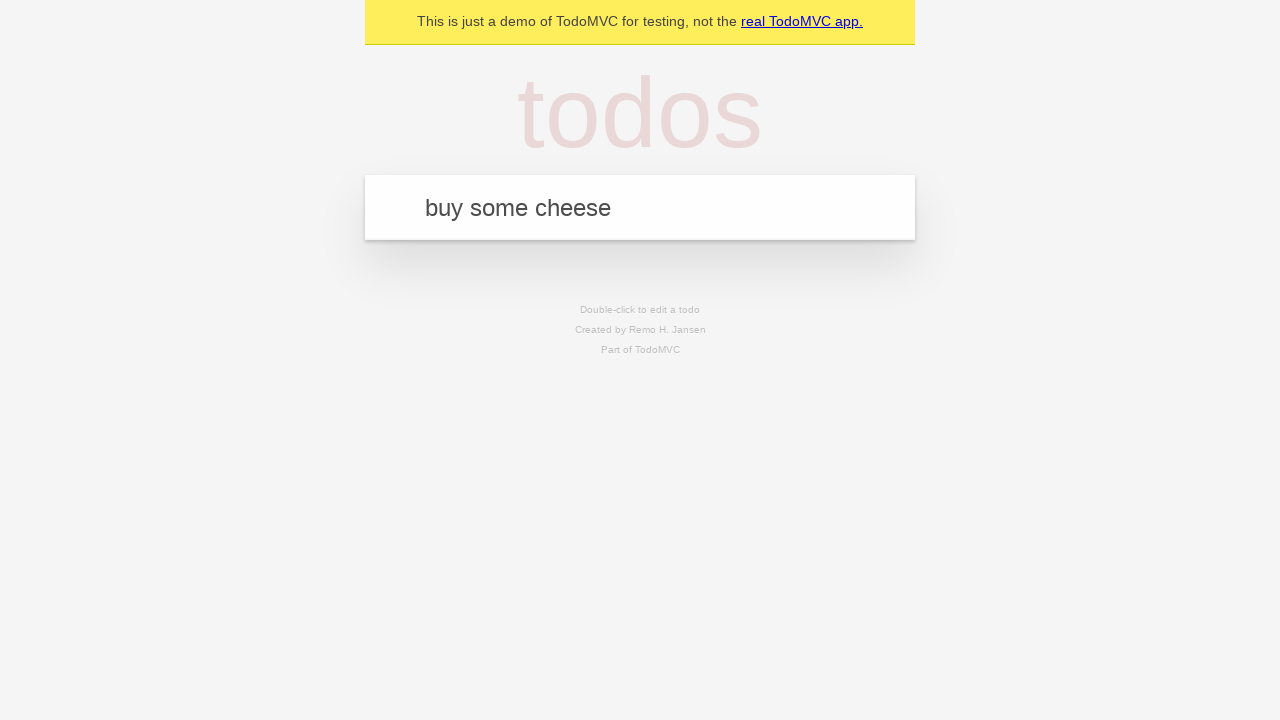

Pressed Enter to create first todo on internal:attr=[placeholder="What needs to be done?"i]
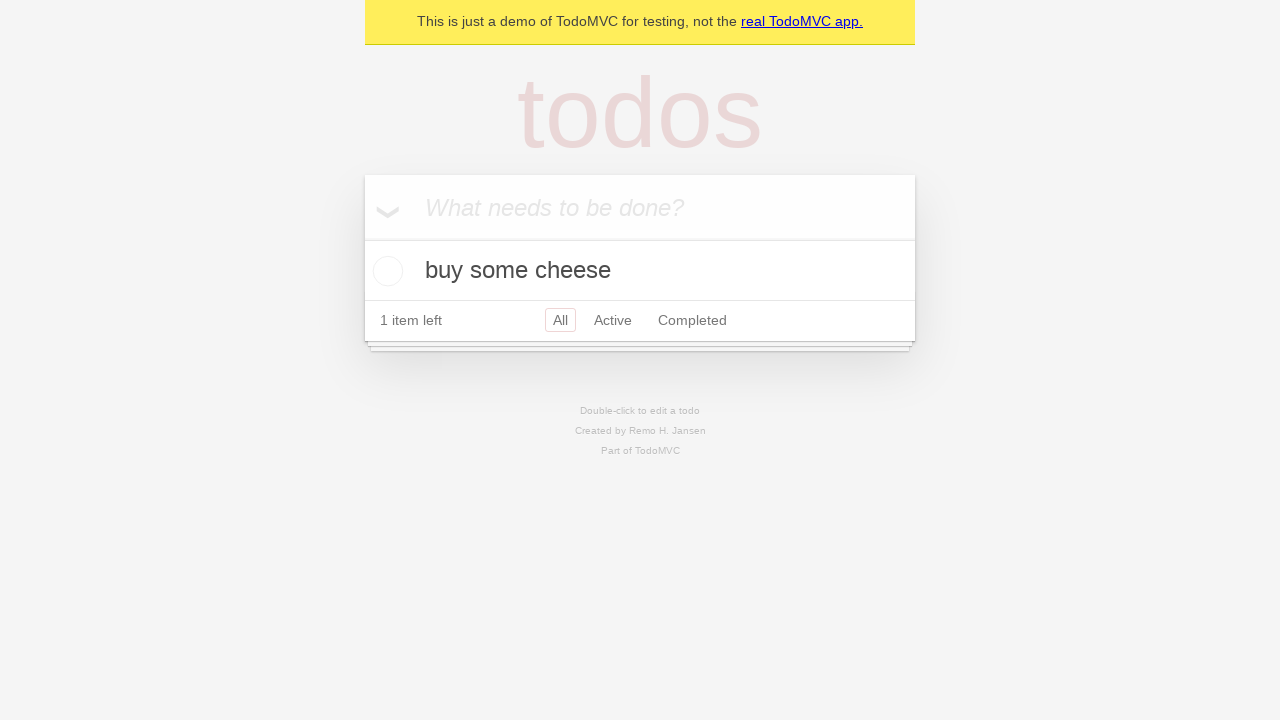

Filled second todo with 'feed the cat' on internal:attr=[placeholder="What needs to be done?"i]
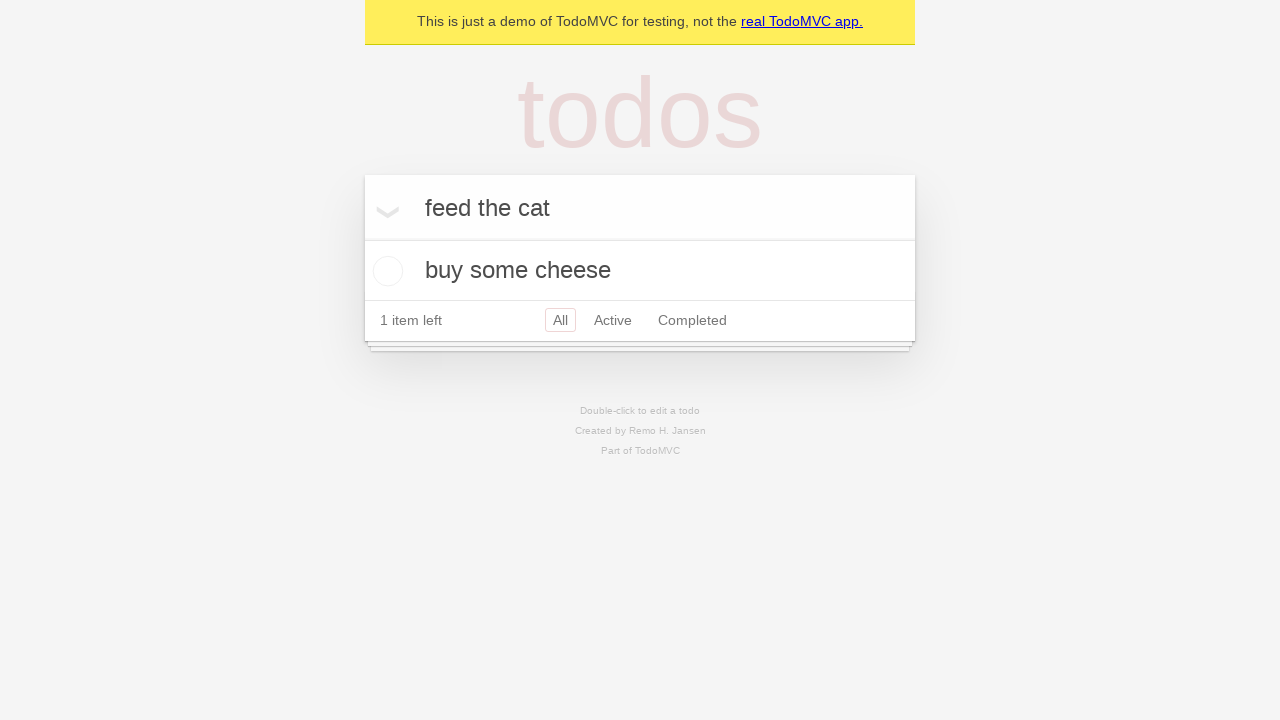

Pressed Enter to create second todo on internal:attr=[placeholder="What needs to be done?"i]
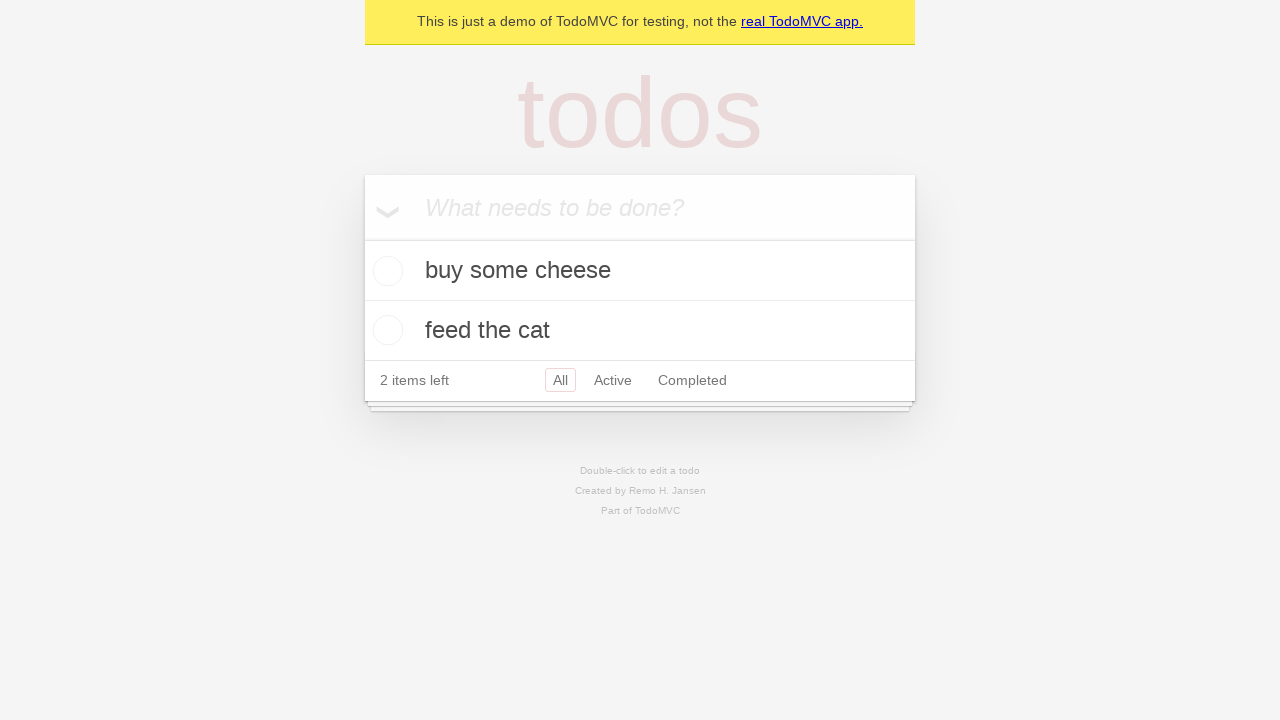

Filled third todo with 'book a doctors appointment' on internal:attr=[placeholder="What needs to be done?"i]
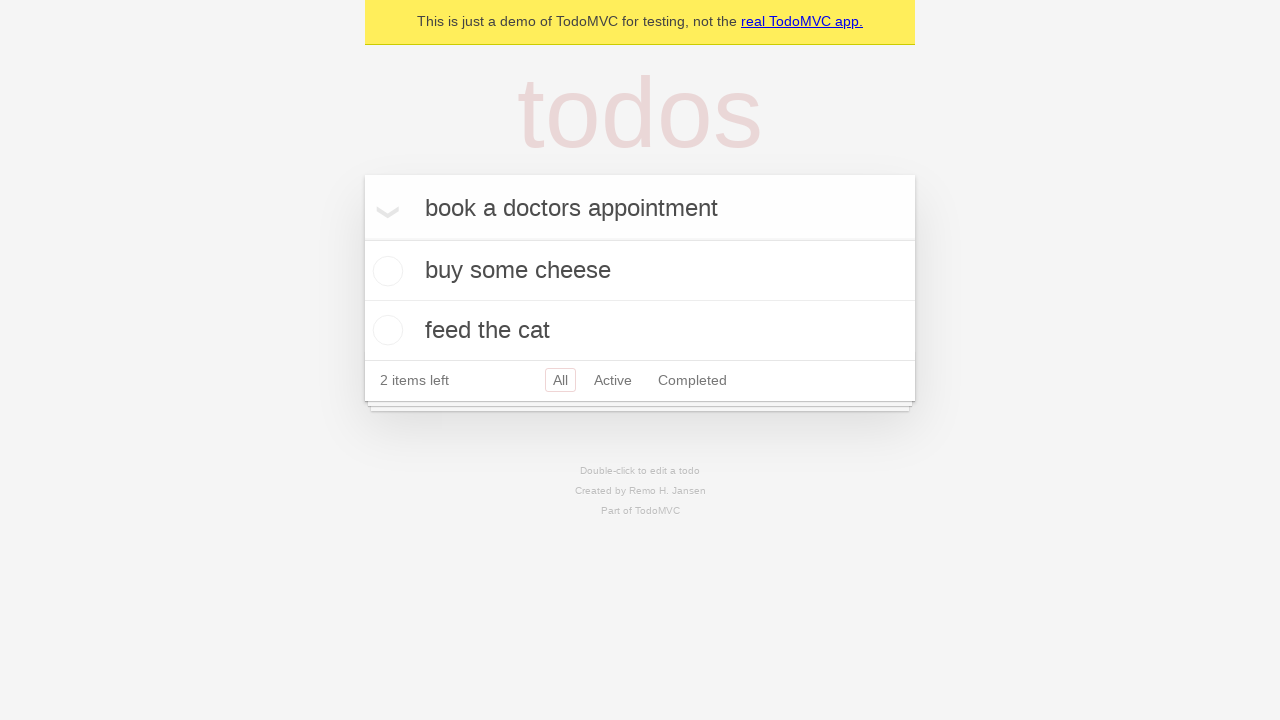

Pressed Enter to create third todo on internal:attr=[placeholder="What needs to be done?"i]
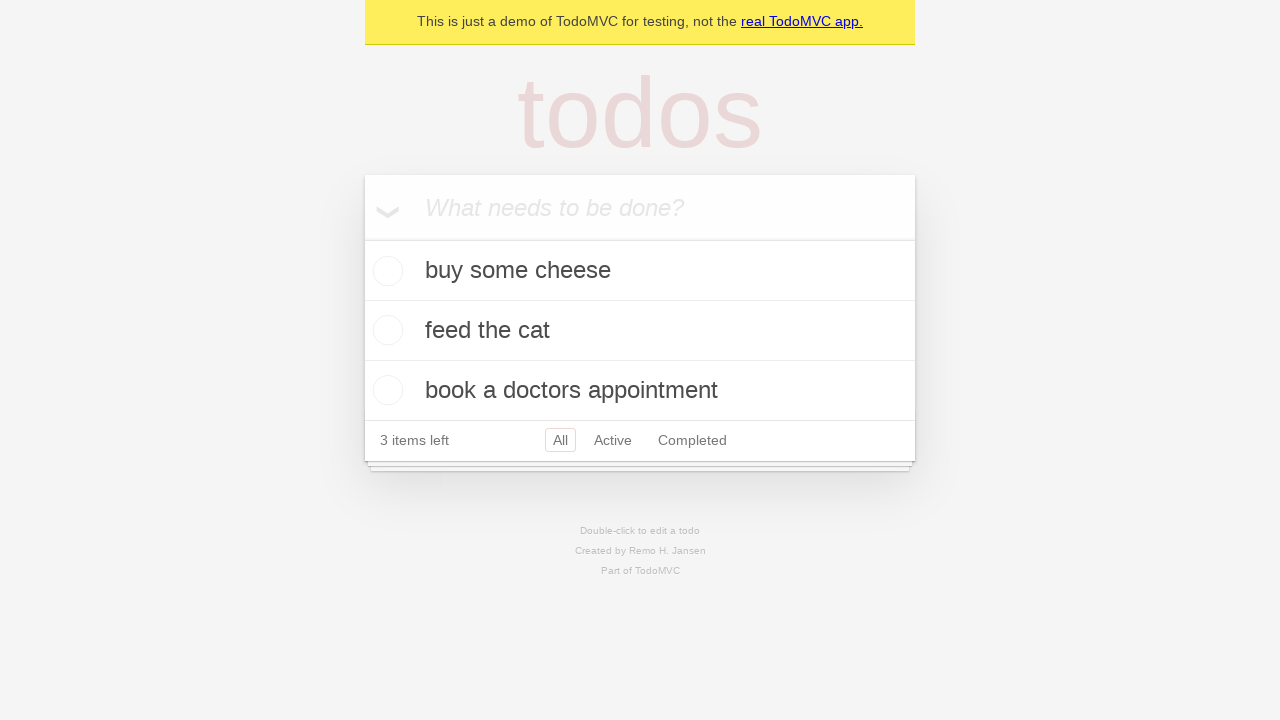

Located all todo items
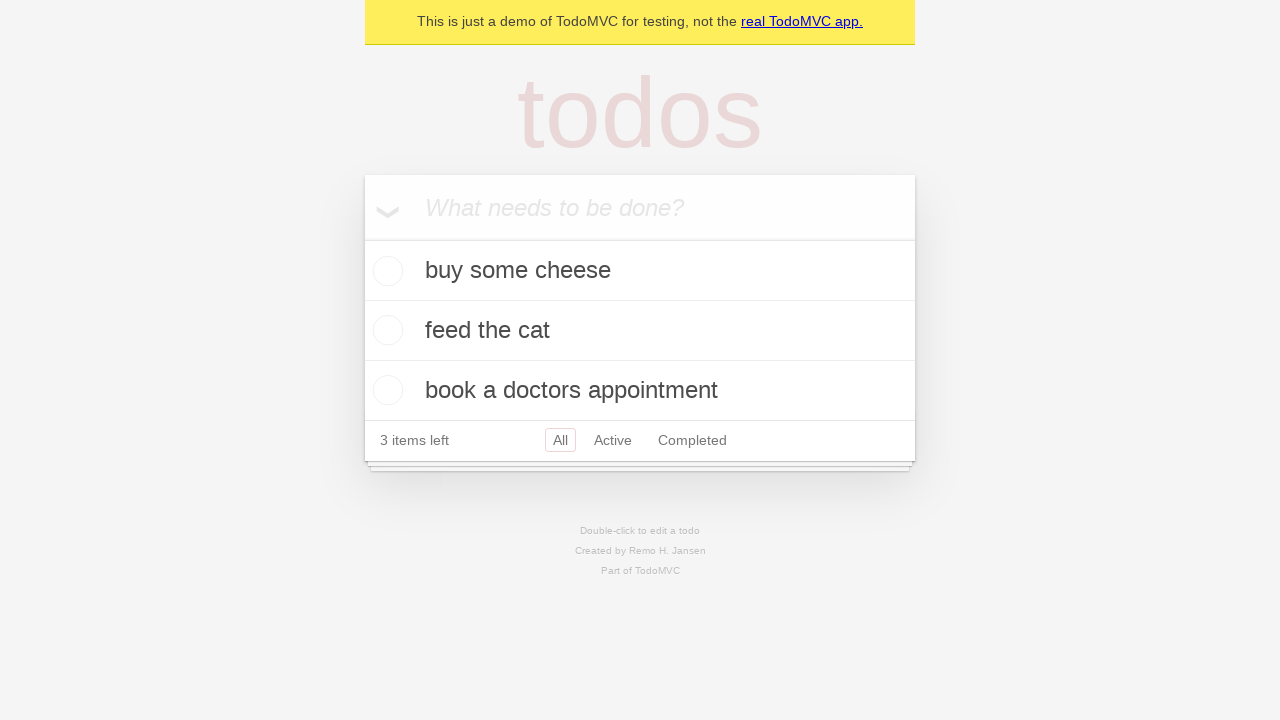

Selected the second todo item
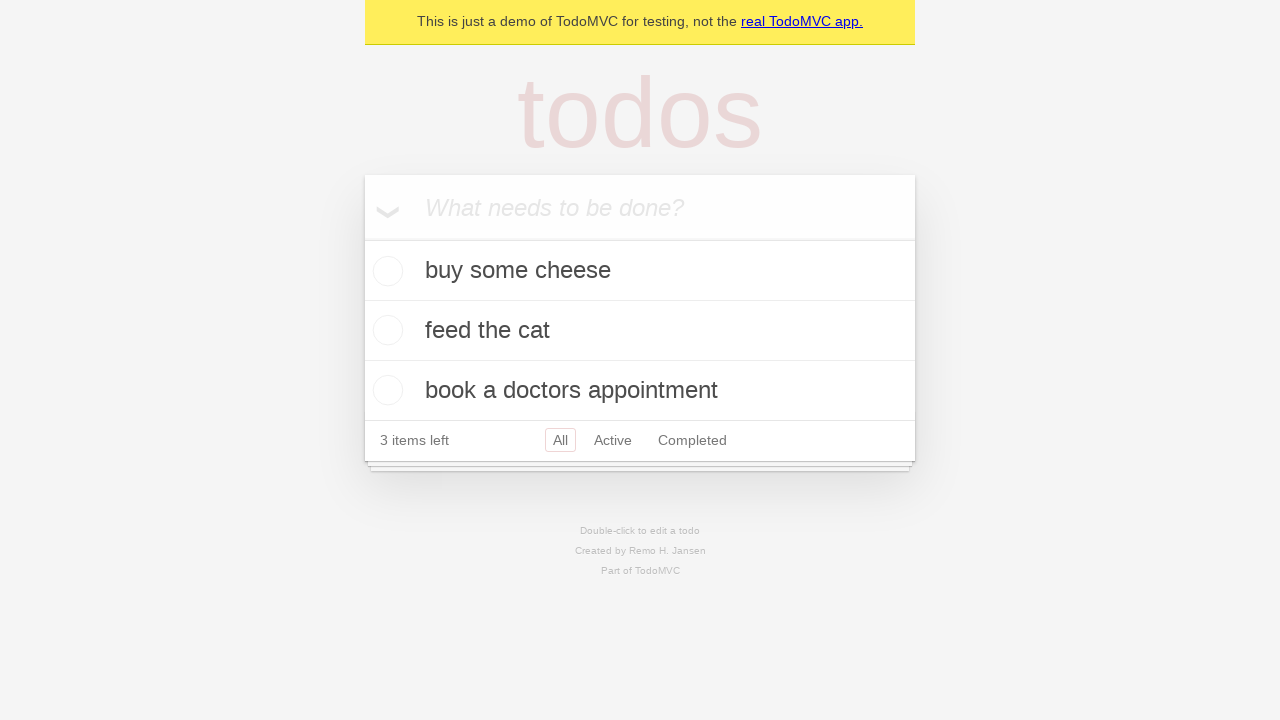

Double-clicked second todo to enter edit mode at (640, 331) on internal:testid=[data-testid="todo-item"s] >> nth=1
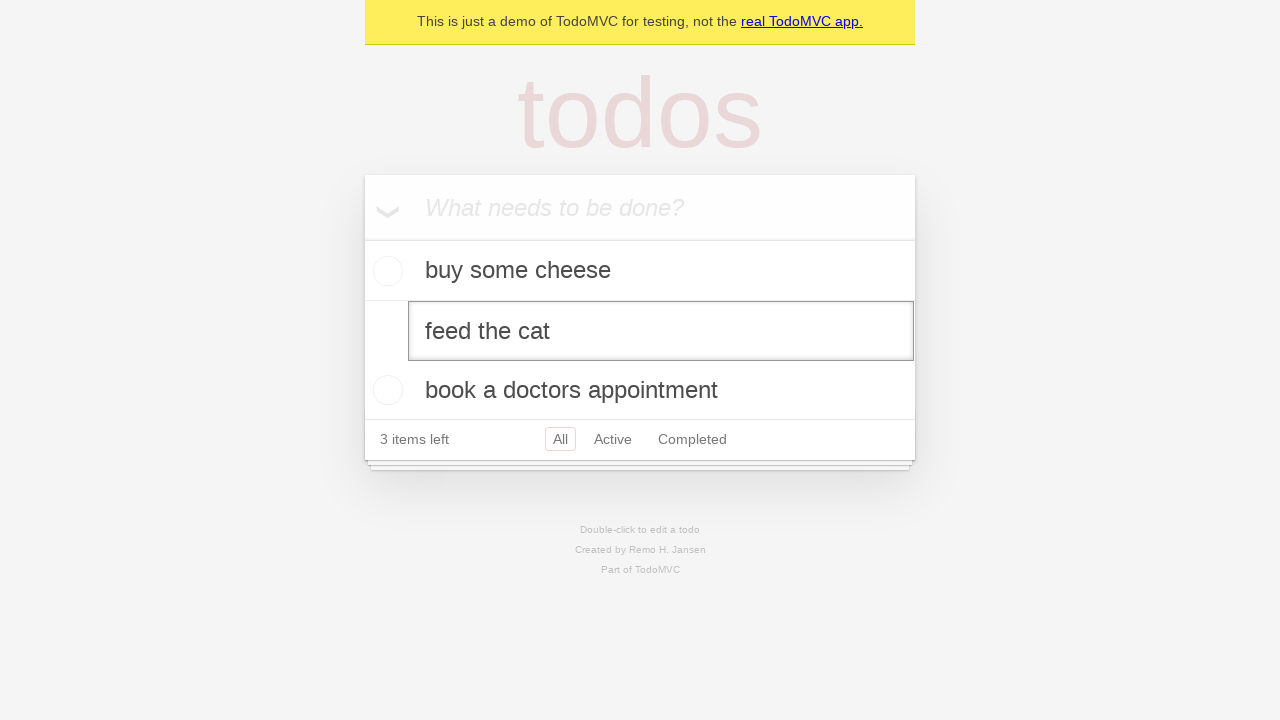

Filled edit textbox with 'buy some sausages' on internal:testid=[data-testid="todo-item"s] >> nth=1 >> internal:role=textbox[nam
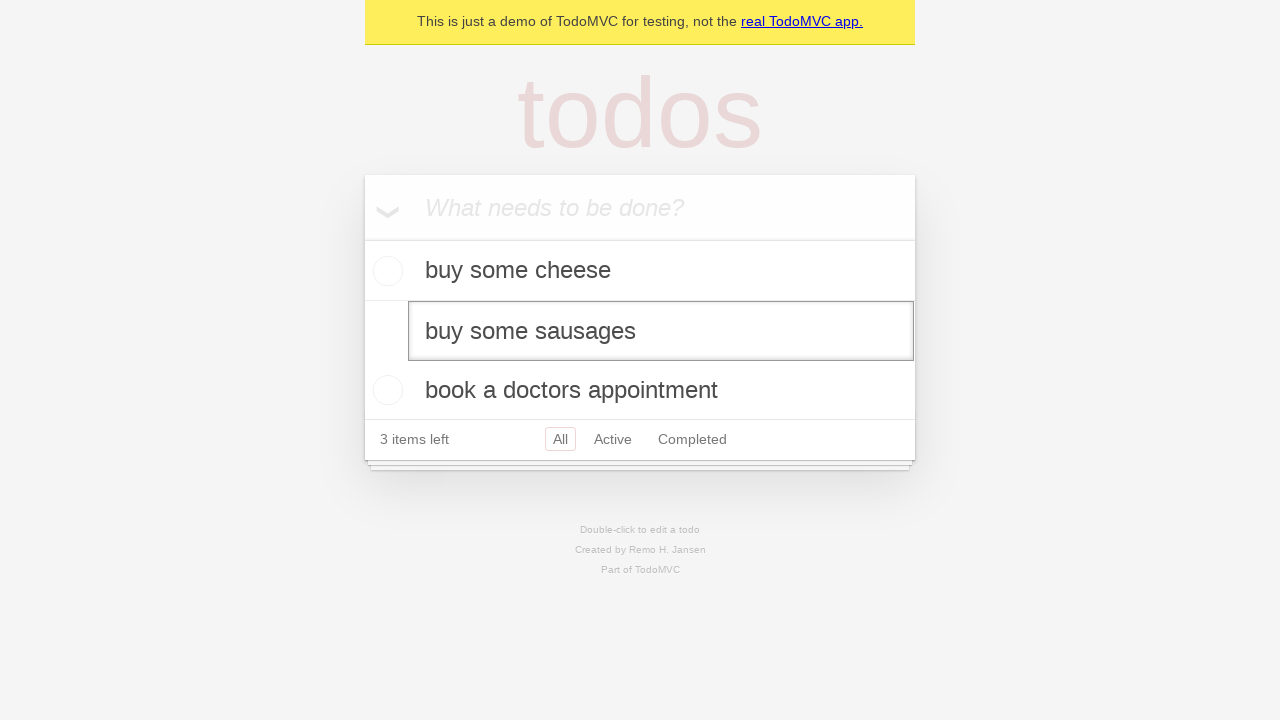

Pressed Enter to save the edited todo on internal:testid=[data-testid="todo-item"s] >> nth=1 >> internal:role=textbox[nam
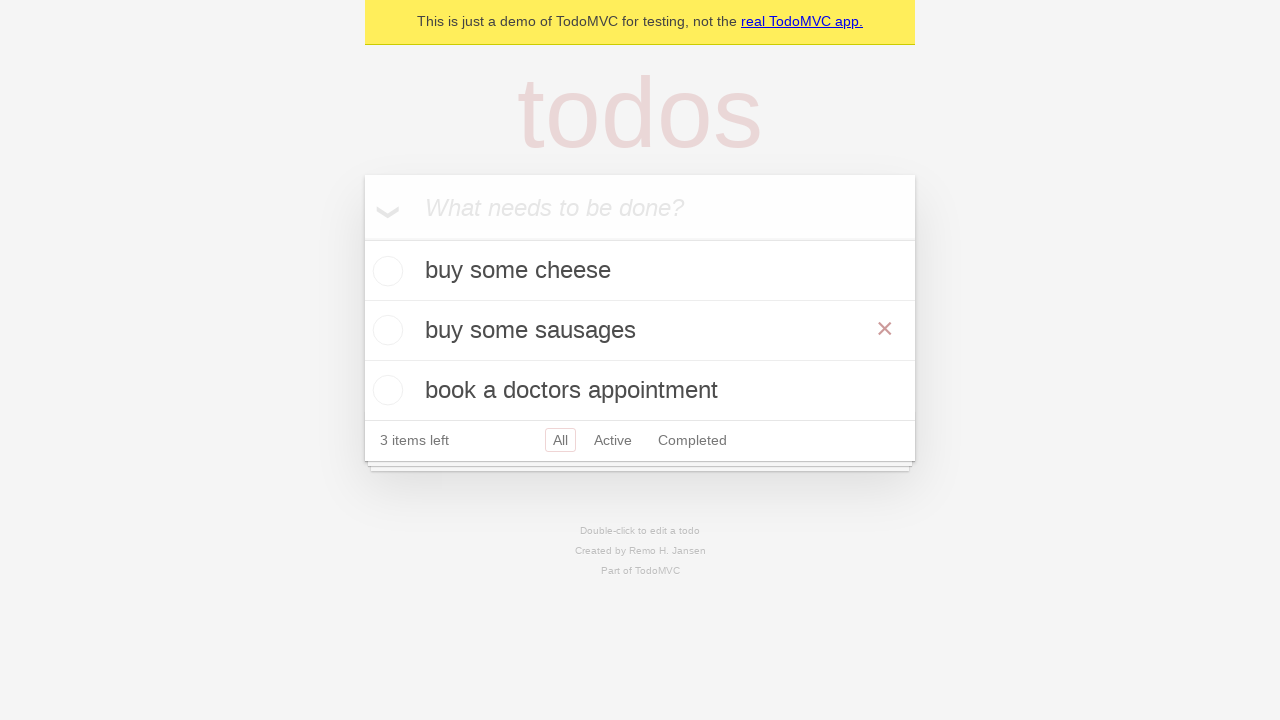

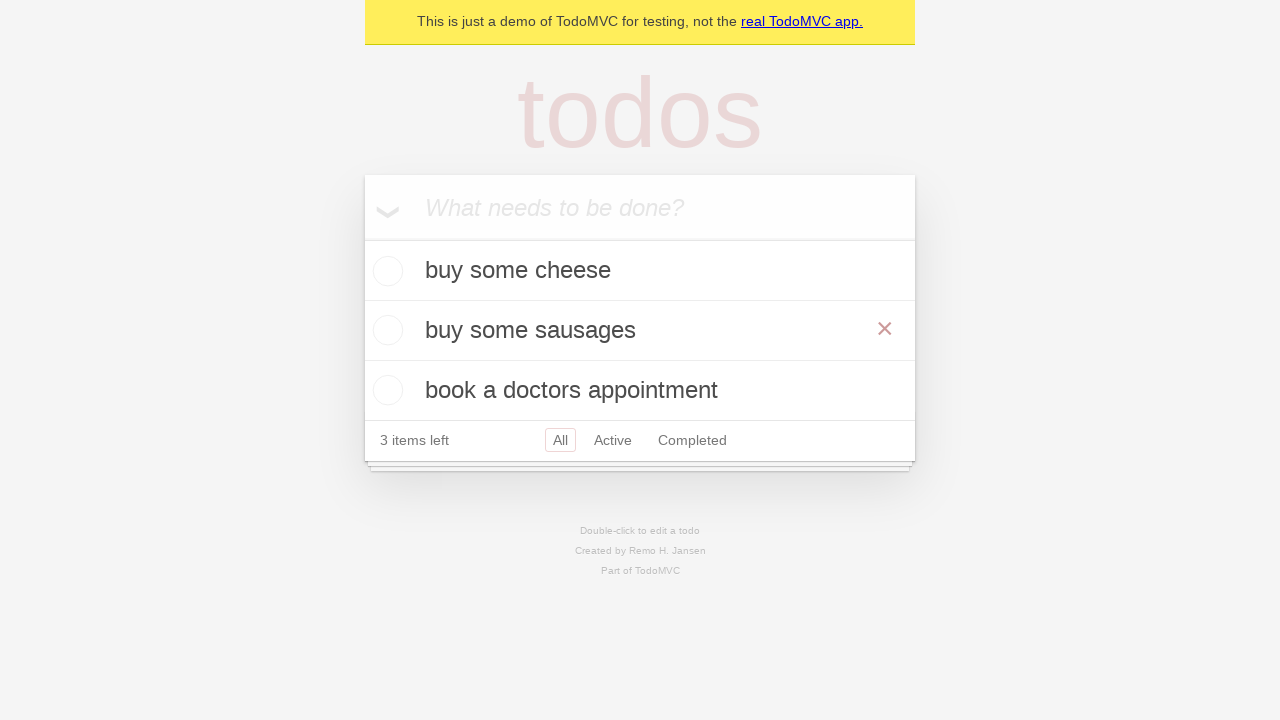